Navigates to a demo page, clicks on an element with id "c6" to go to a new page, then clicks a primary action button with specific styling classes.

Starting URL: http://xn--6frwj470ei1s2kl.com/demo

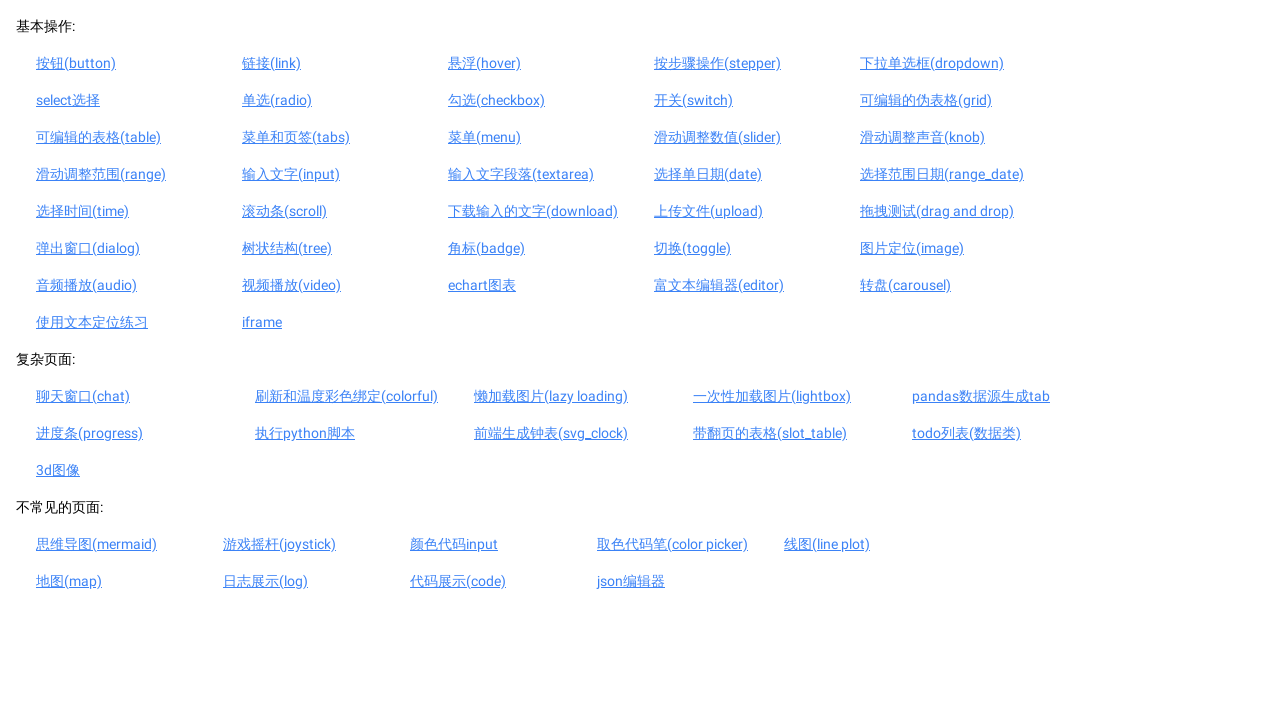

Waited for element with id 'c6' to be available
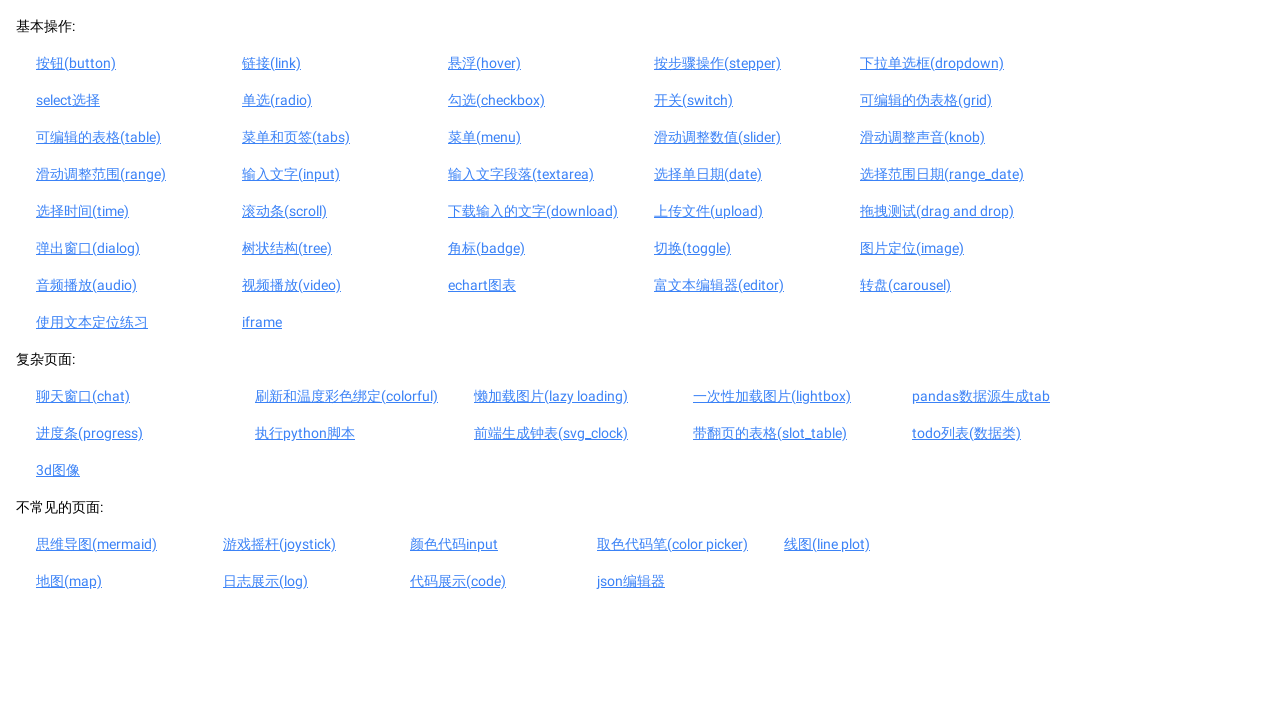

Clicked element with id 'c6' to navigate to new page at (111, 64) on #c6
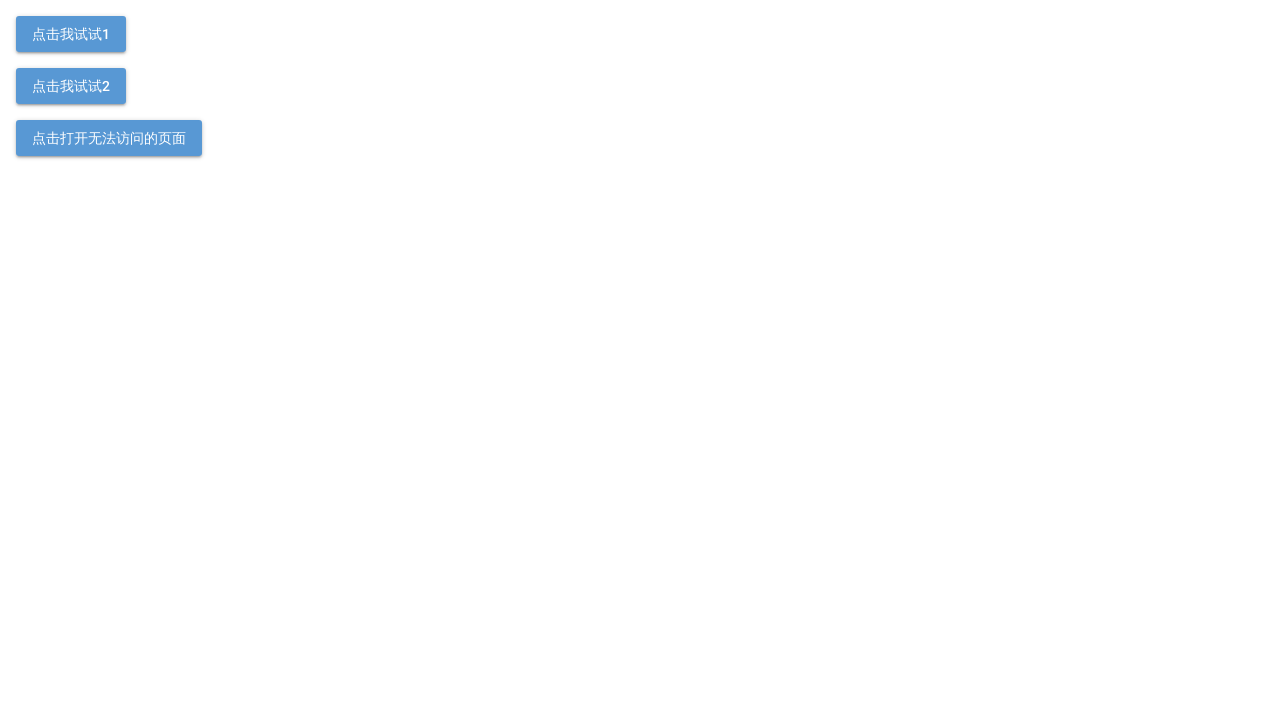

Waited for primary action button to be available
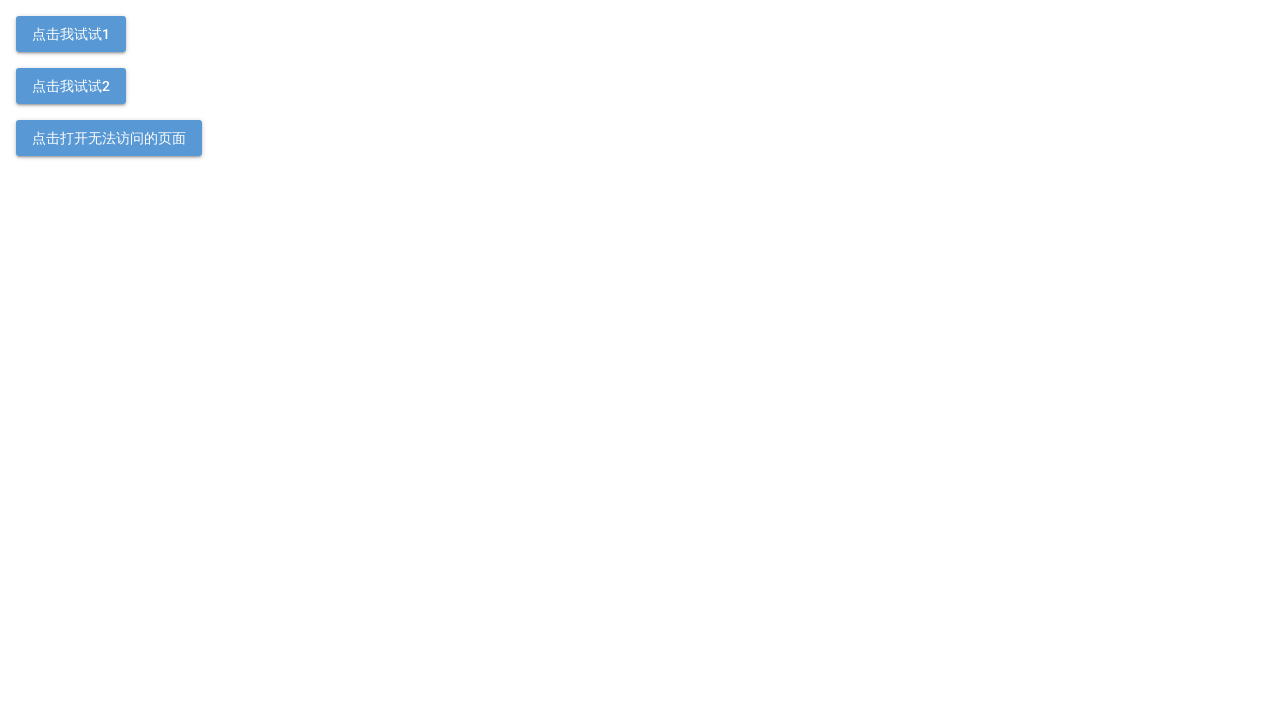

Clicked primary action button with bg-primary styling at (71, 34) on .q-btn.q-btn-item.non-selectable.no-outline.q-btn--standard.q-btn--rectangle.bg-
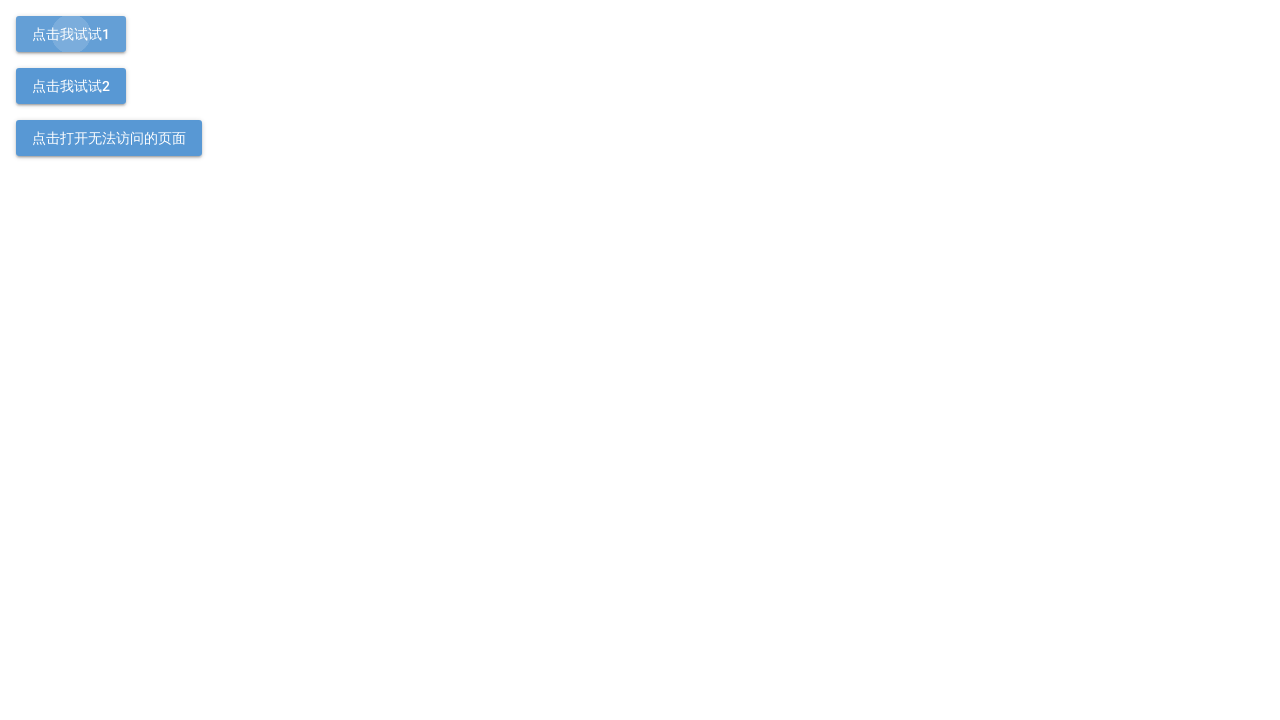

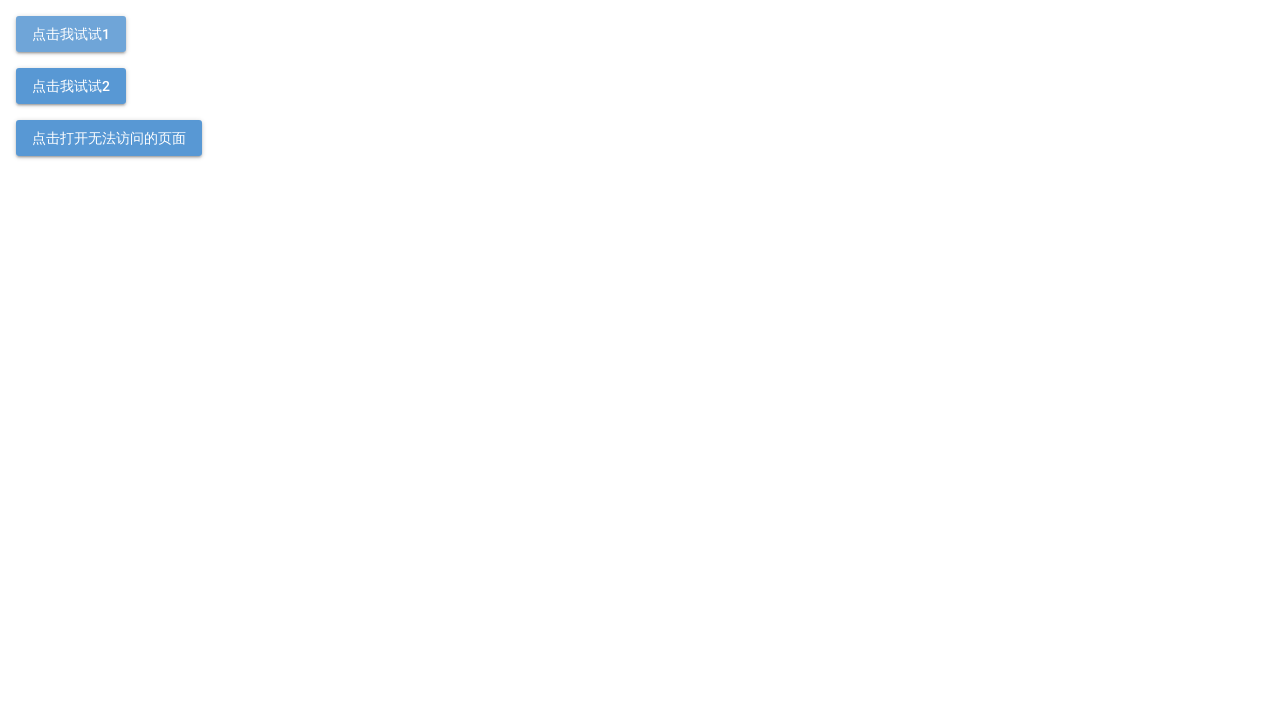